Tests that entered text is trimmed when editing a todo item

Starting URL: https://demo.playwright.dev/todomvc

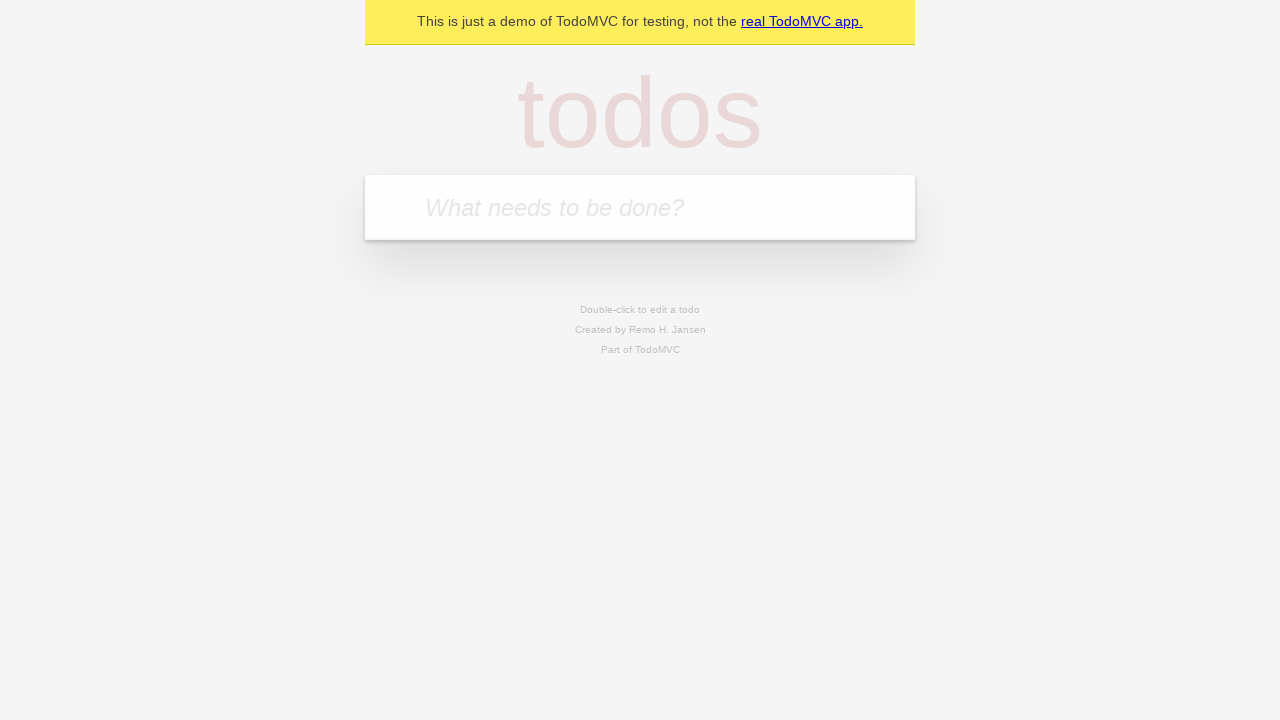

Filled new todo field with 'buy some cheese' on internal:attr=[placeholder="What needs to be done?"i]
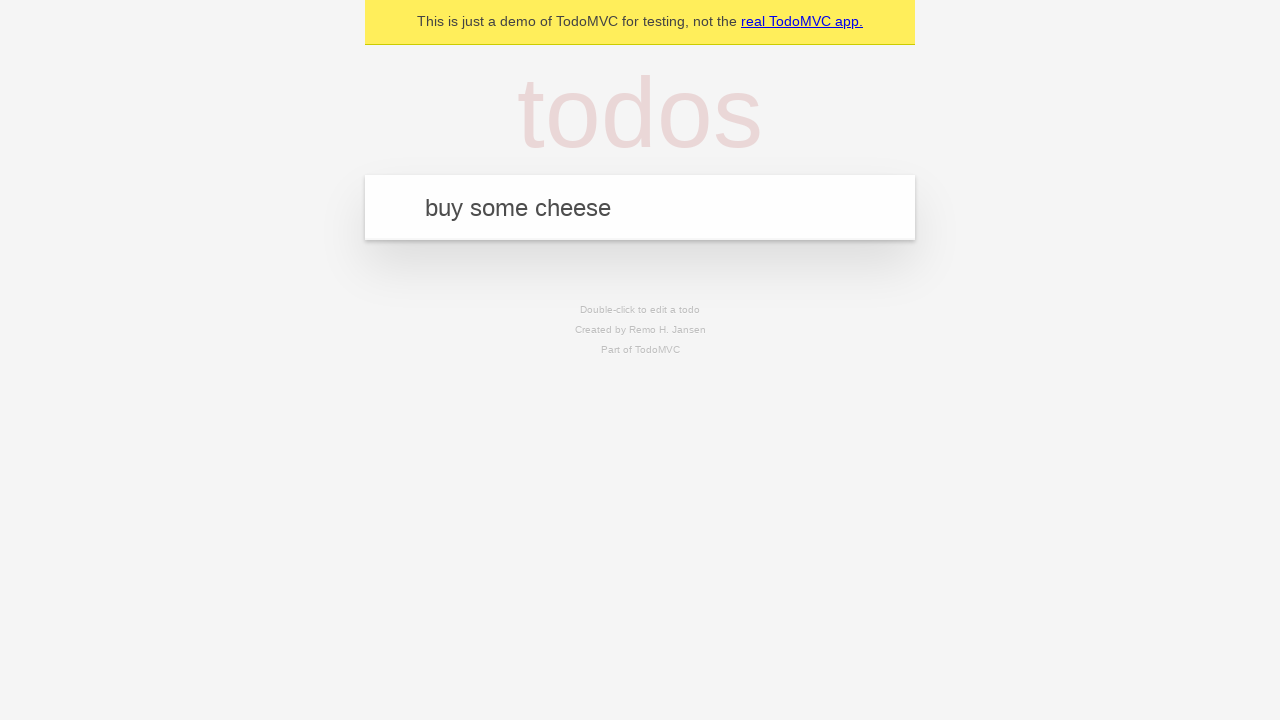

Pressed Enter to create todo 'buy some cheese' on internal:attr=[placeholder="What needs to be done?"i]
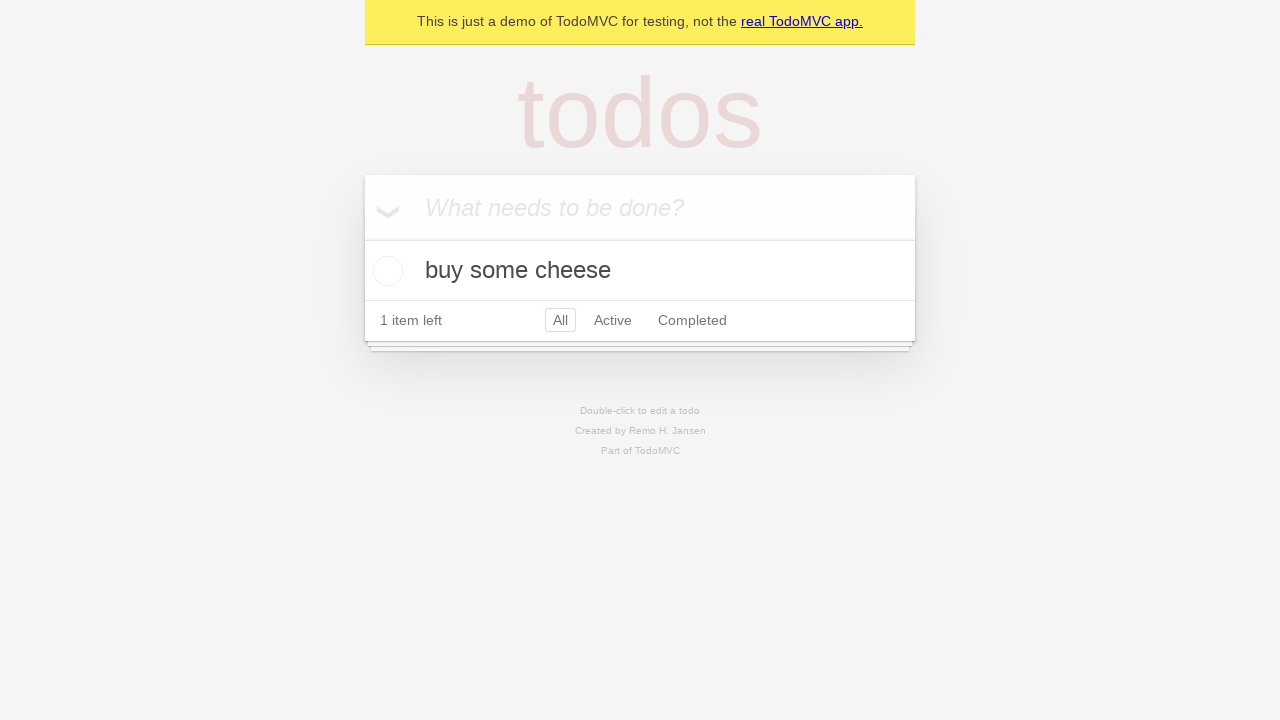

Filled new todo field with 'feed the cat' on internal:attr=[placeholder="What needs to be done?"i]
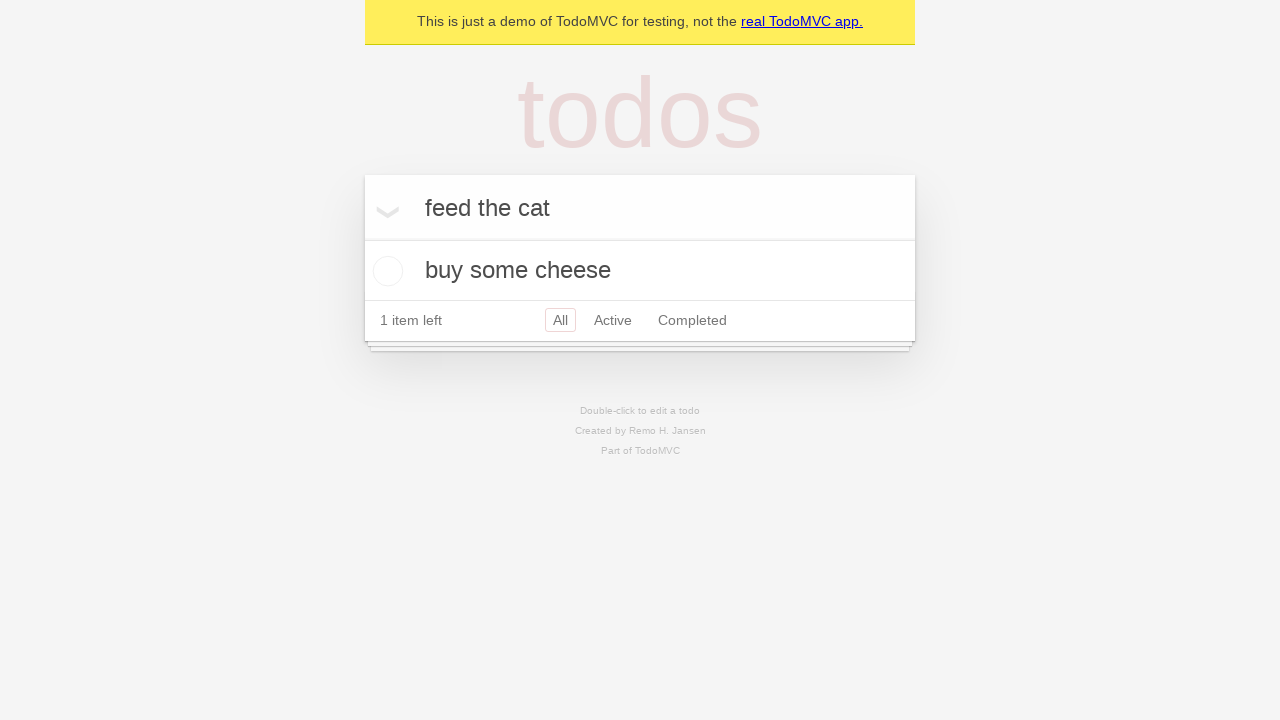

Pressed Enter to create todo 'feed the cat' on internal:attr=[placeholder="What needs to be done?"i]
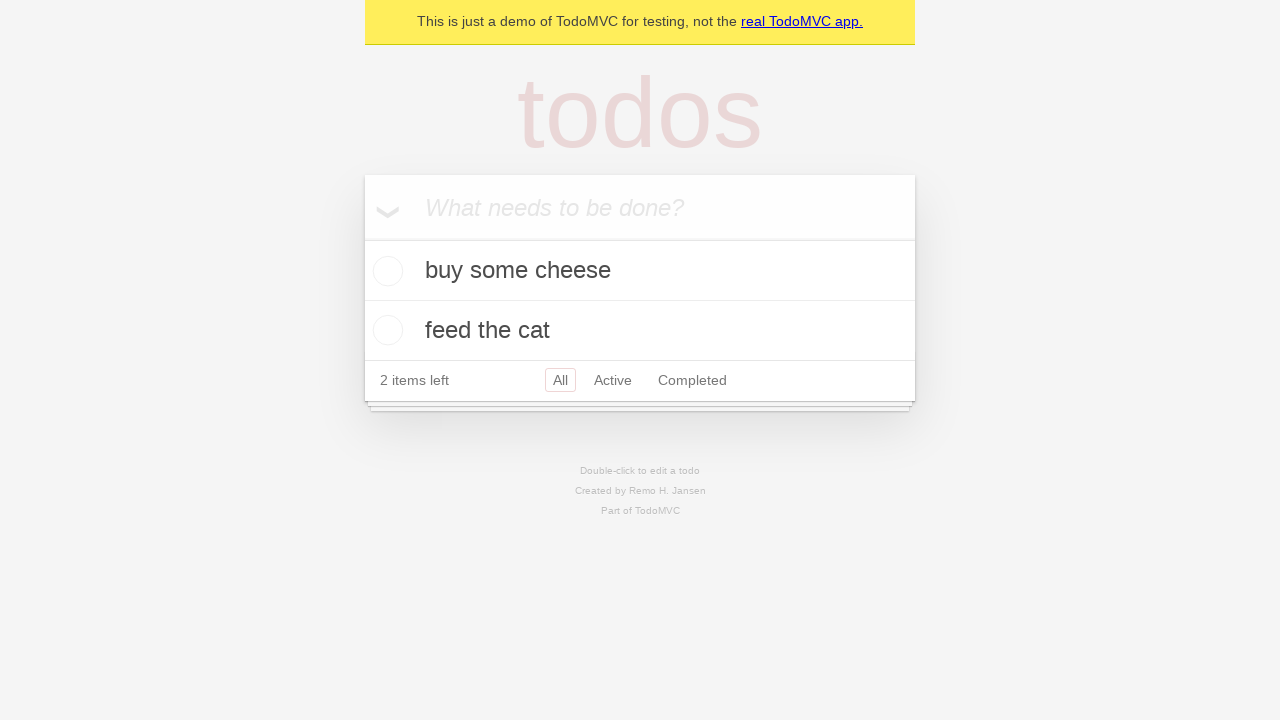

Filled new todo field with 'book a doctors appointment' on internal:attr=[placeholder="What needs to be done?"i]
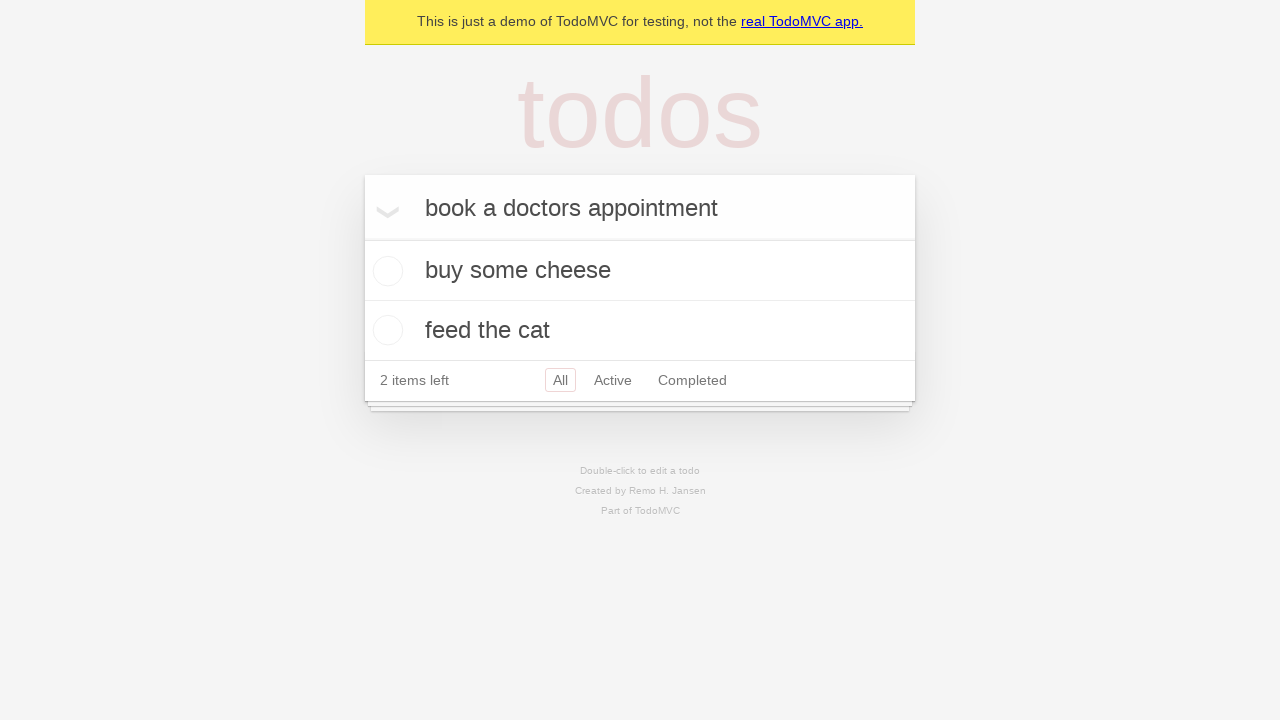

Pressed Enter to create todo 'book a doctors appointment' on internal:attr=[placeholder="What needs to be done?"i]
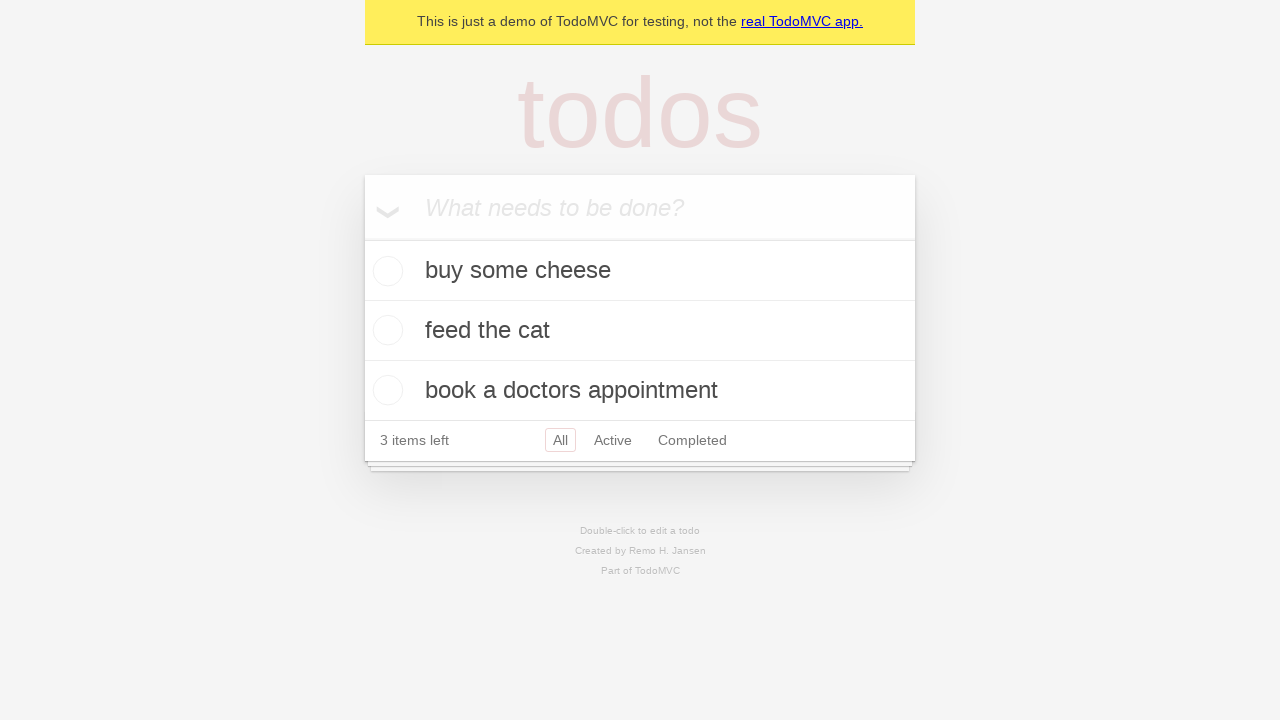

Waited for todo items to load
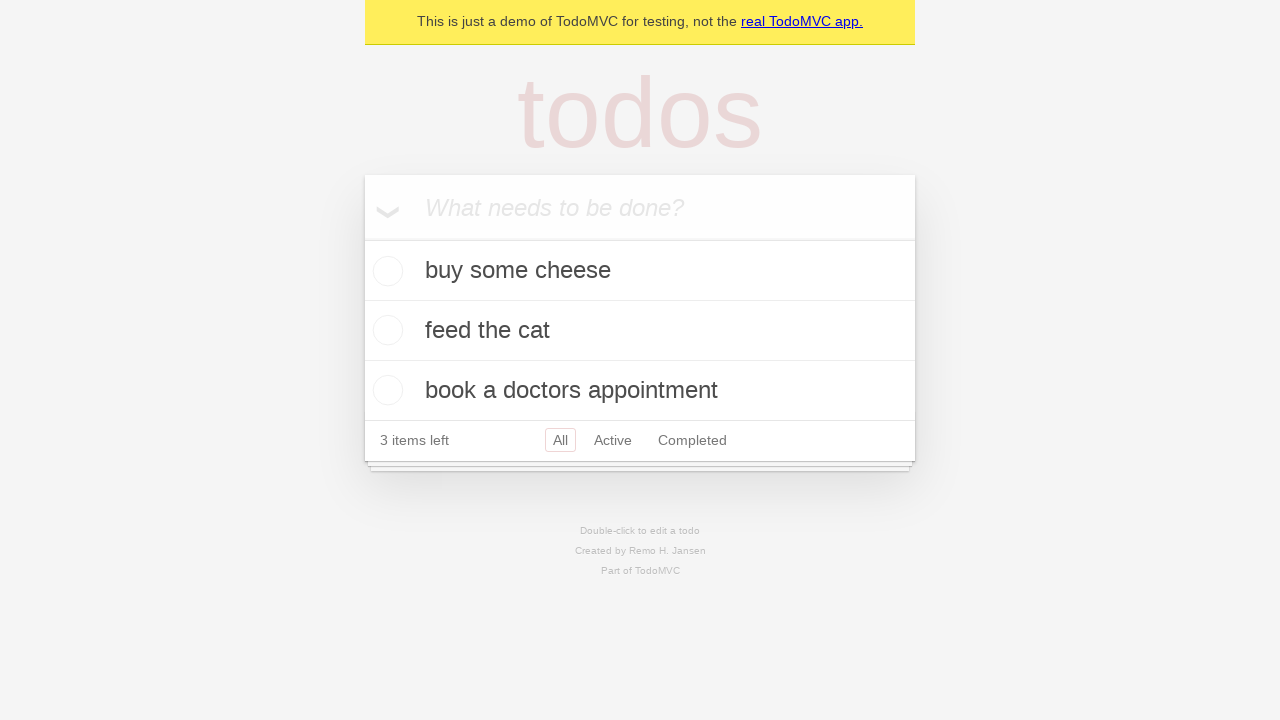

Retrieved all todo items
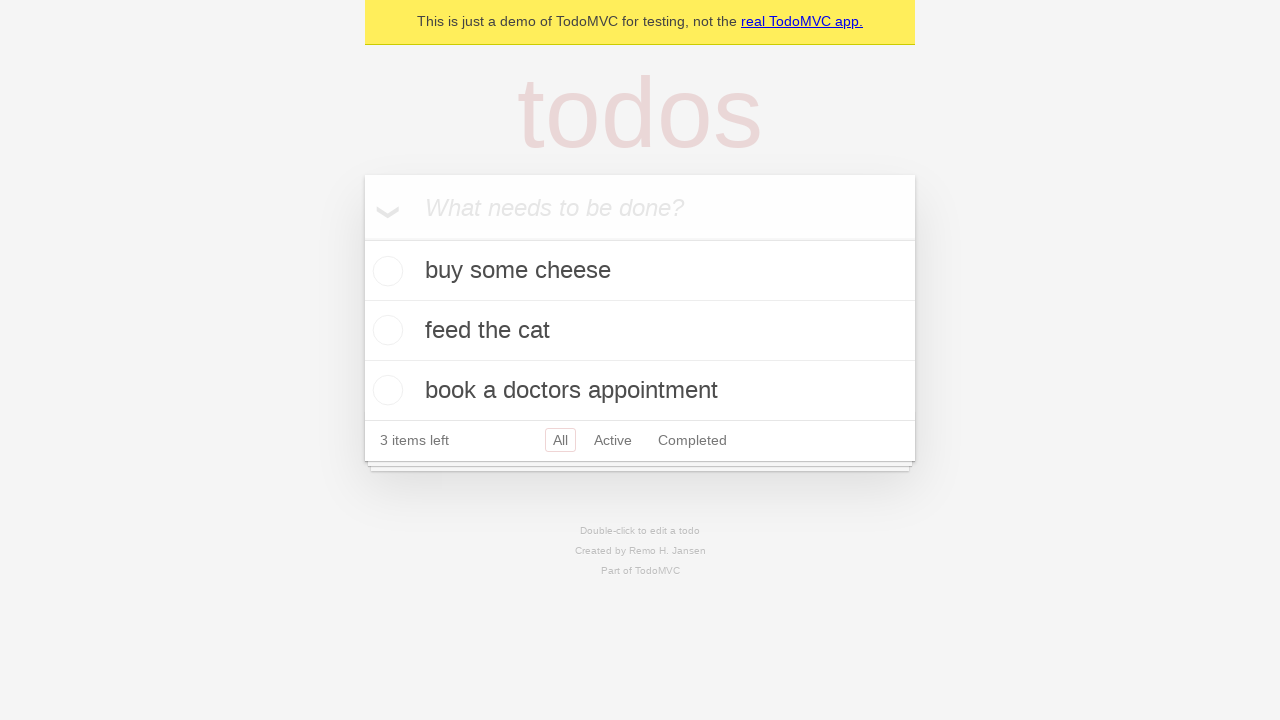

Double-clicked second todo item to enter edit mode at (640, 331) on internal:testid=[data-testid="todo-item"s] >> nth=1
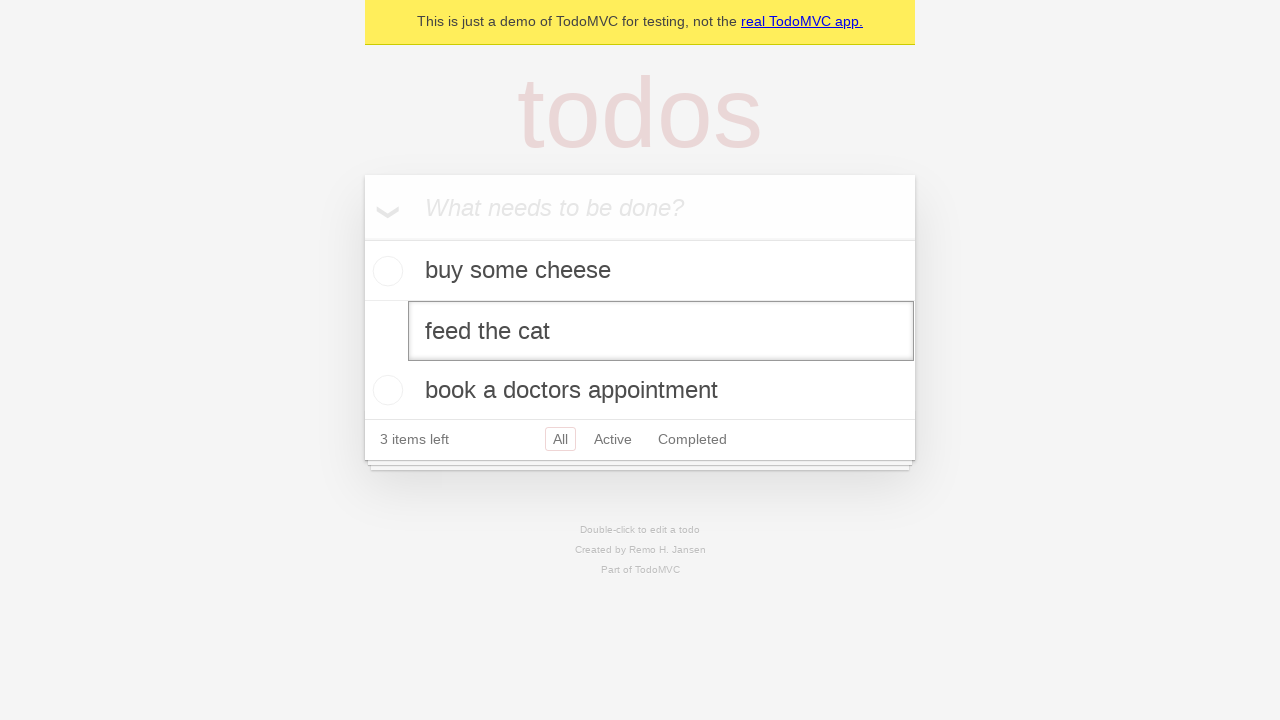

Filled edit field with text containing leading and trailing spaces on internal:testid=[data-testid="todo-item"s] >> nth=1 >> internal:role=textbox[nam
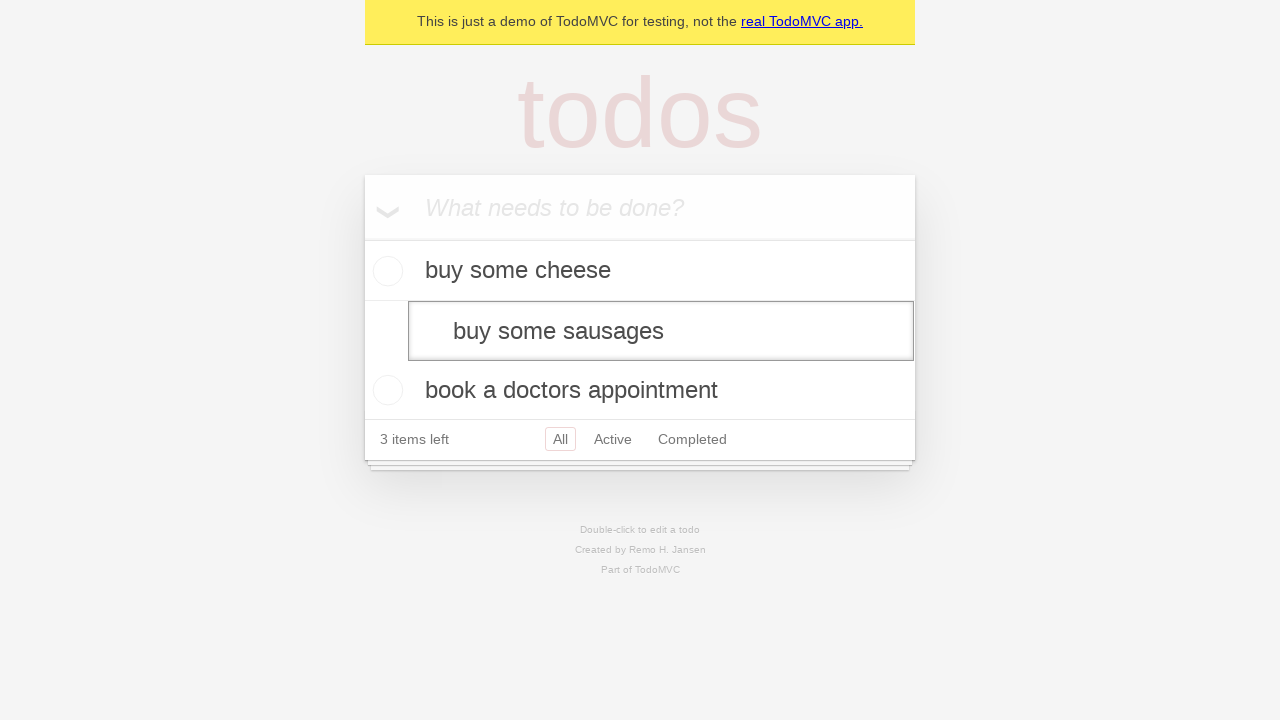

Pressed Enter to save edited todo, text should be trimmed on internal:testid=[data-testid="todo-item"s] >> nth=1 >> internal:role=textbox[nam
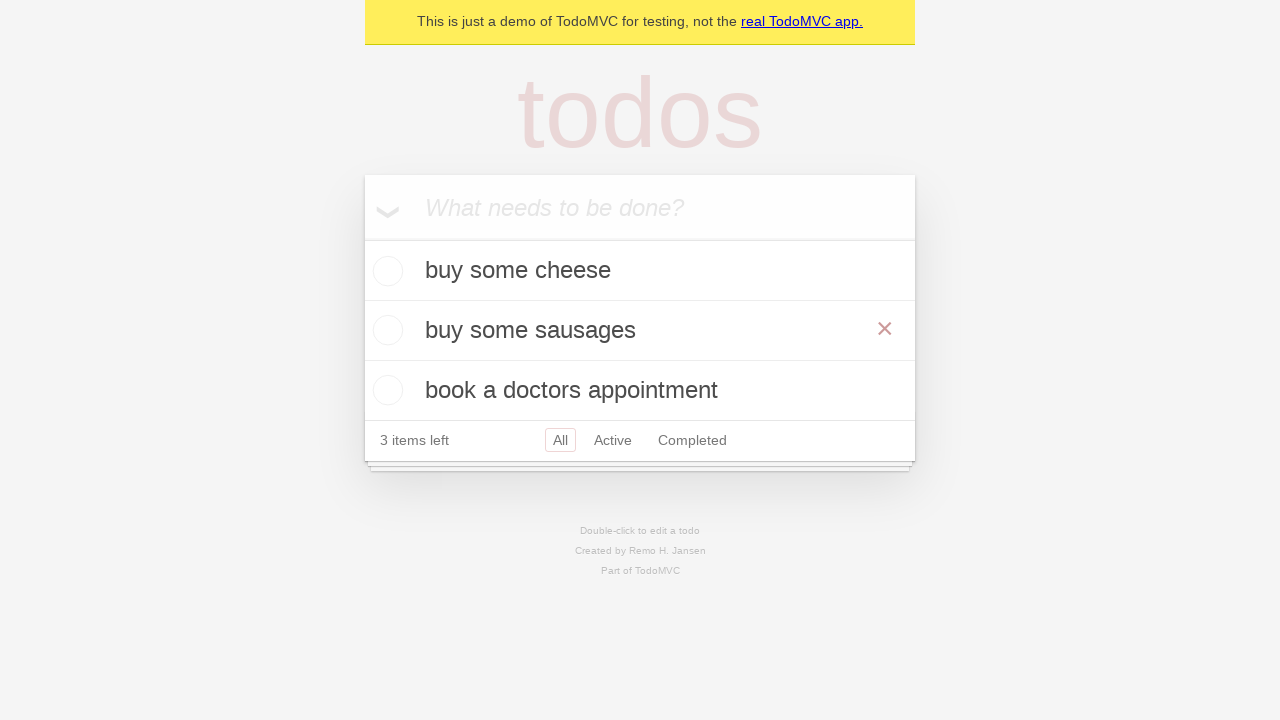

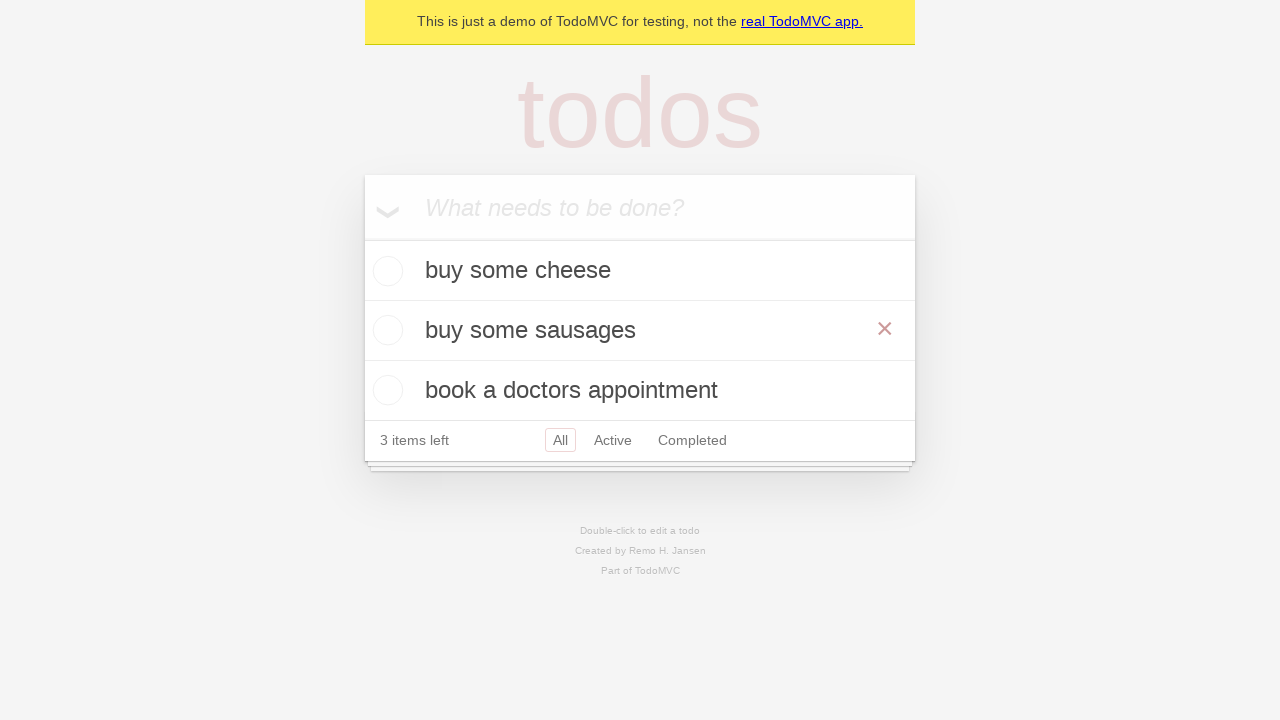